Tests checkbox functionality by clicking checkboxes and verifying their selected state

Starting URL: http://the-internet.herokuapp.com/checkboxes

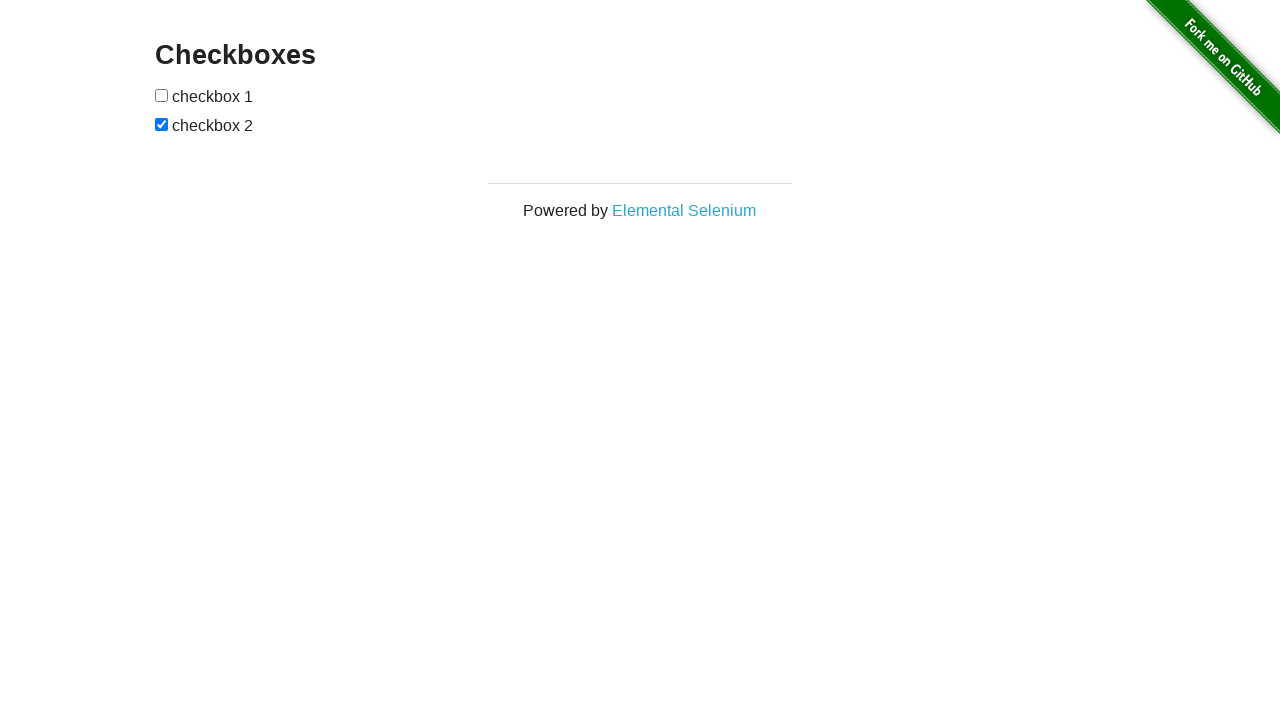

Clicked first checkbox at (162, 95) on xpath=//form[@id='checkboxes']/input[1]
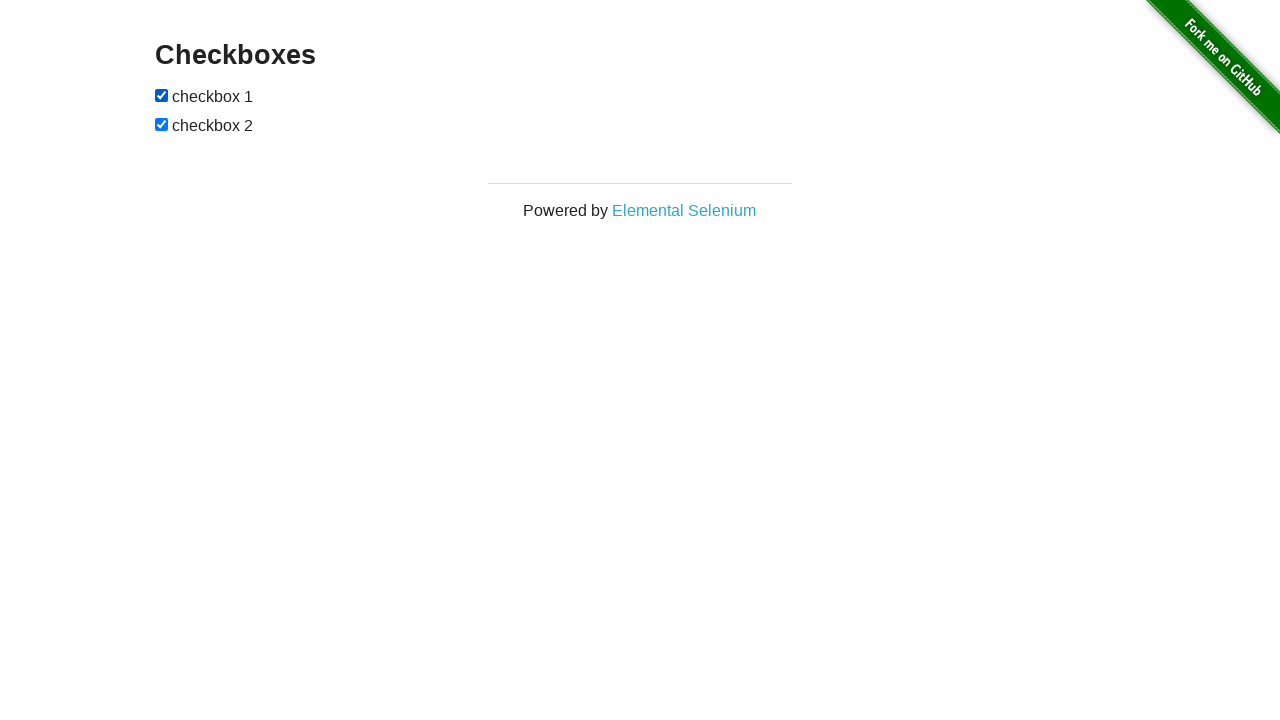

Located second checkbox
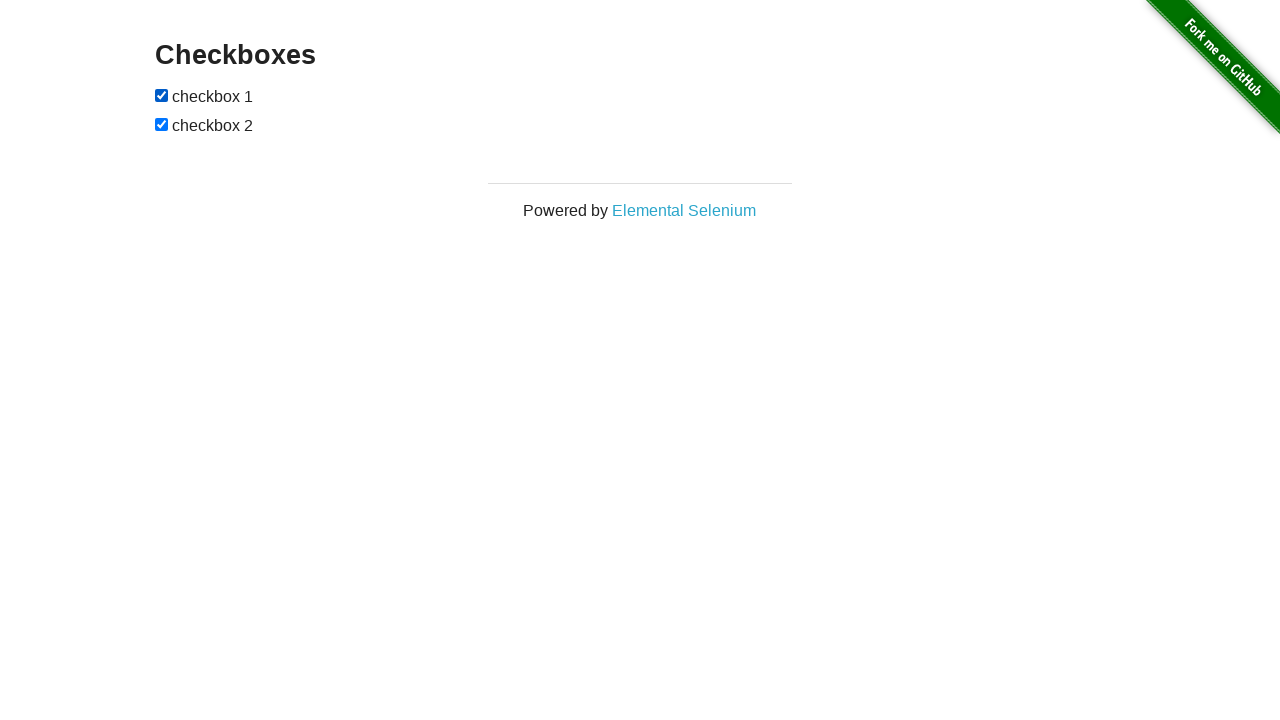

Verified first checkbox is checked
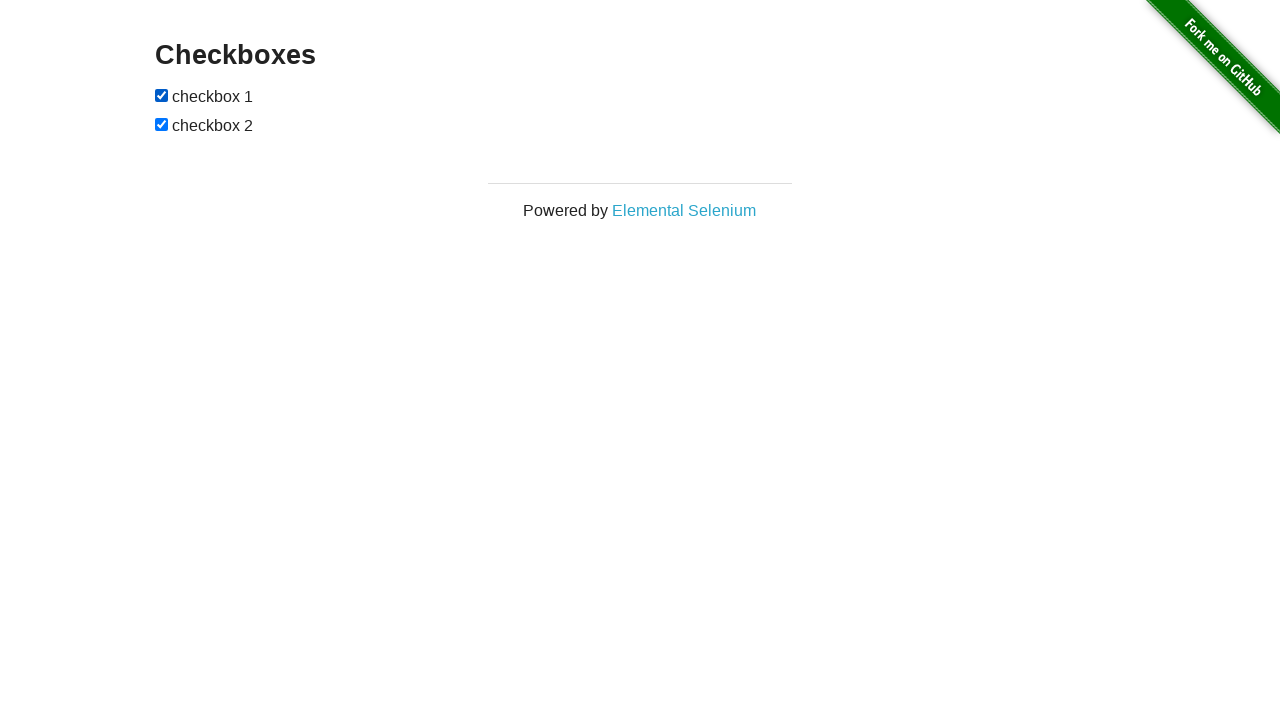

Verified second checkbox is checked
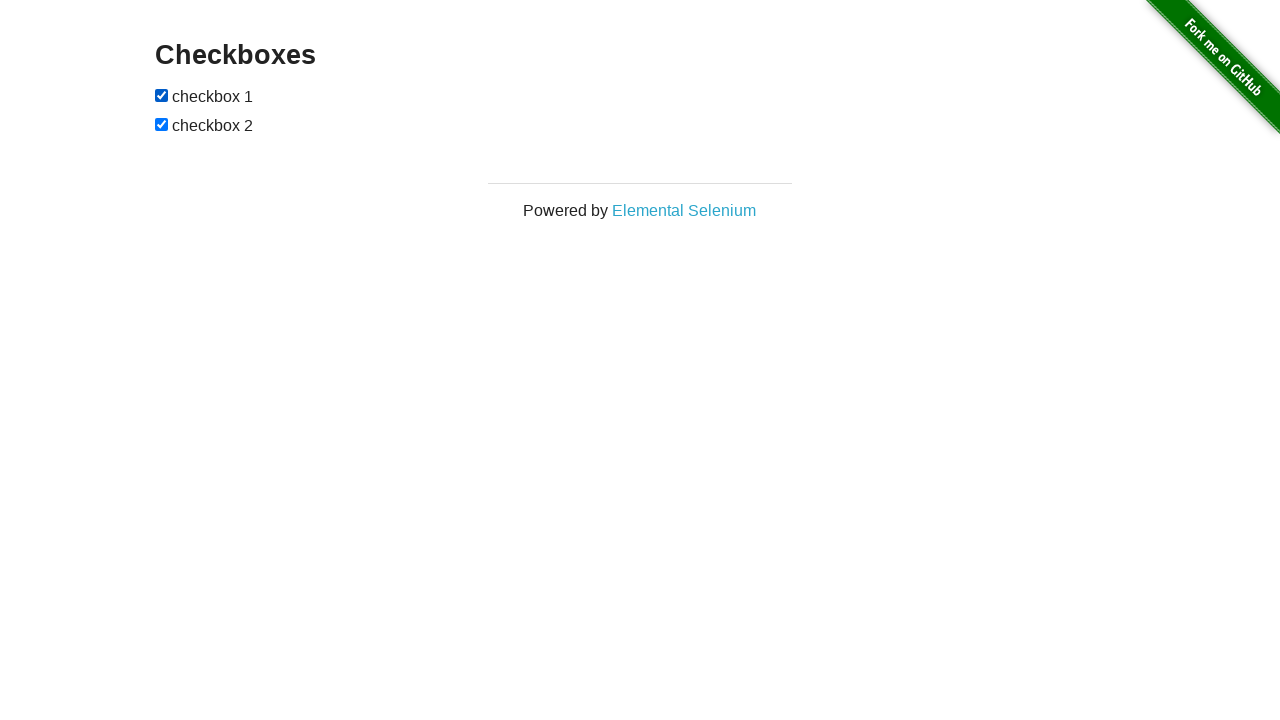

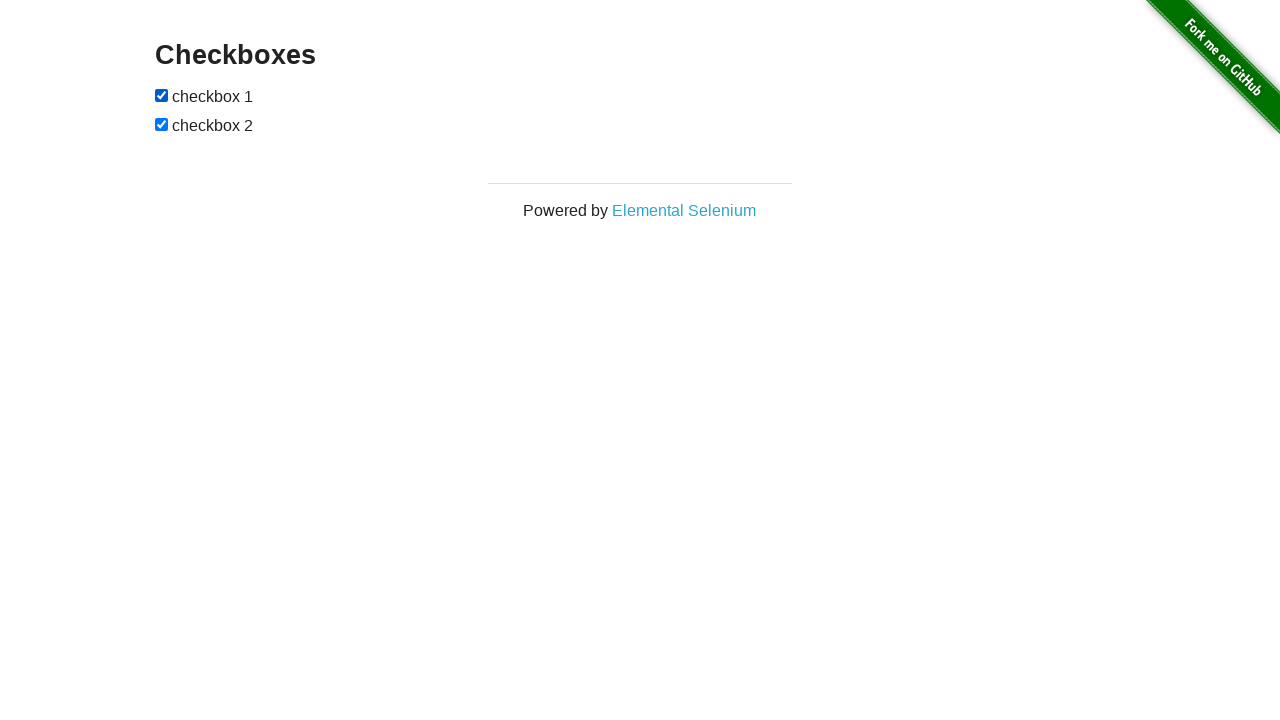